Tests clicking a JS Prompt button and accepting it with OK without entering text, then verifying the result is empty

Starting URL: https://the-internet.herokuapp.com/javascript_alerts

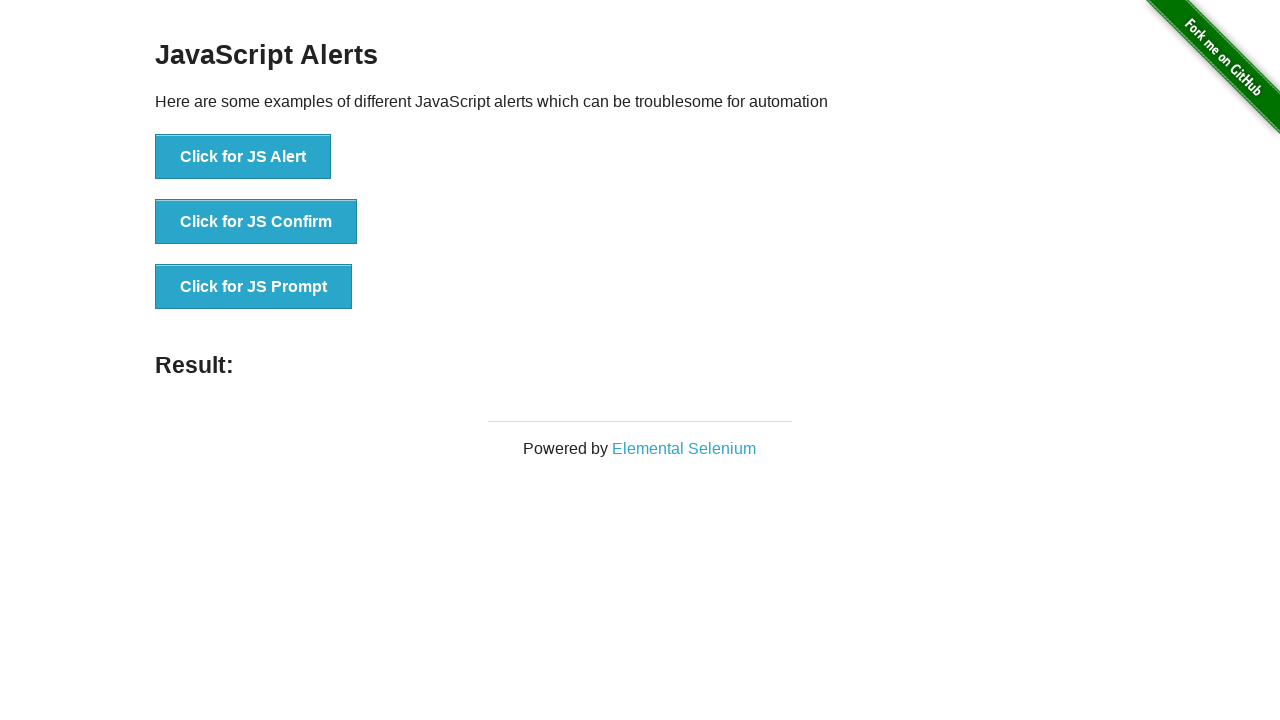

Set up dialog handler to accept prompt without entering text
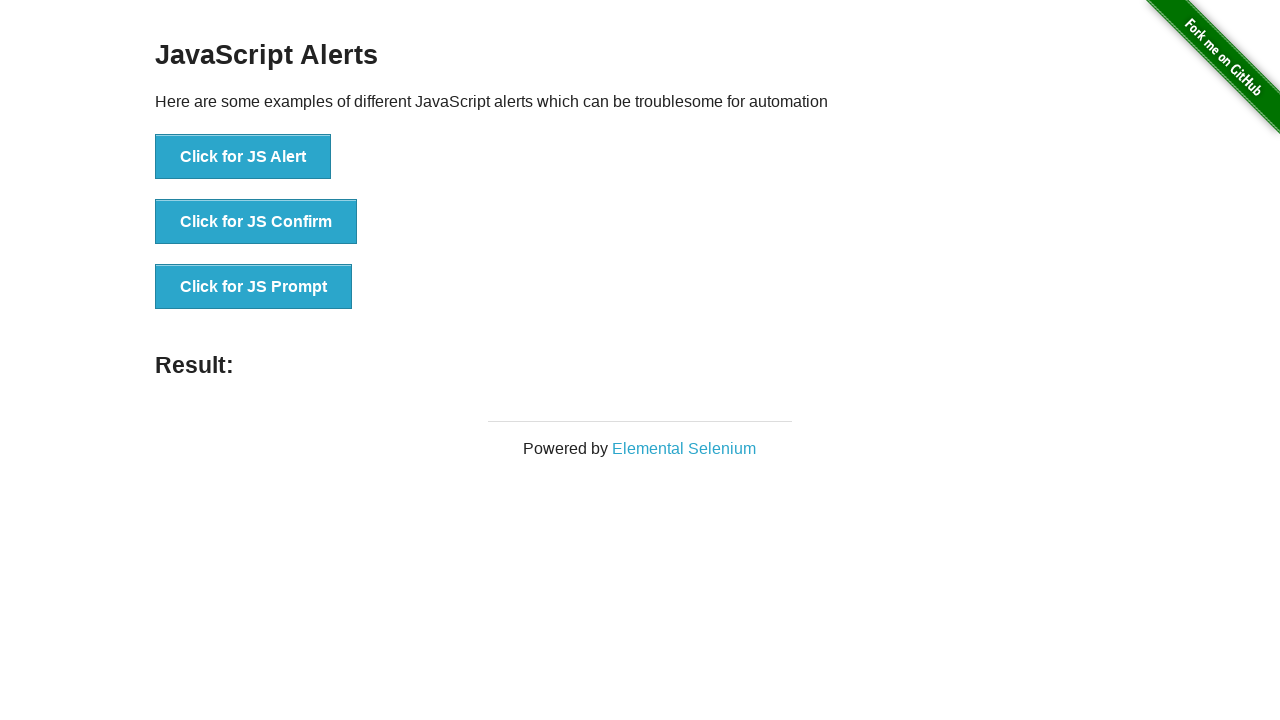

Clicked the JS Prompt button at (254, 287) on button[onclick='jsPrompt()']
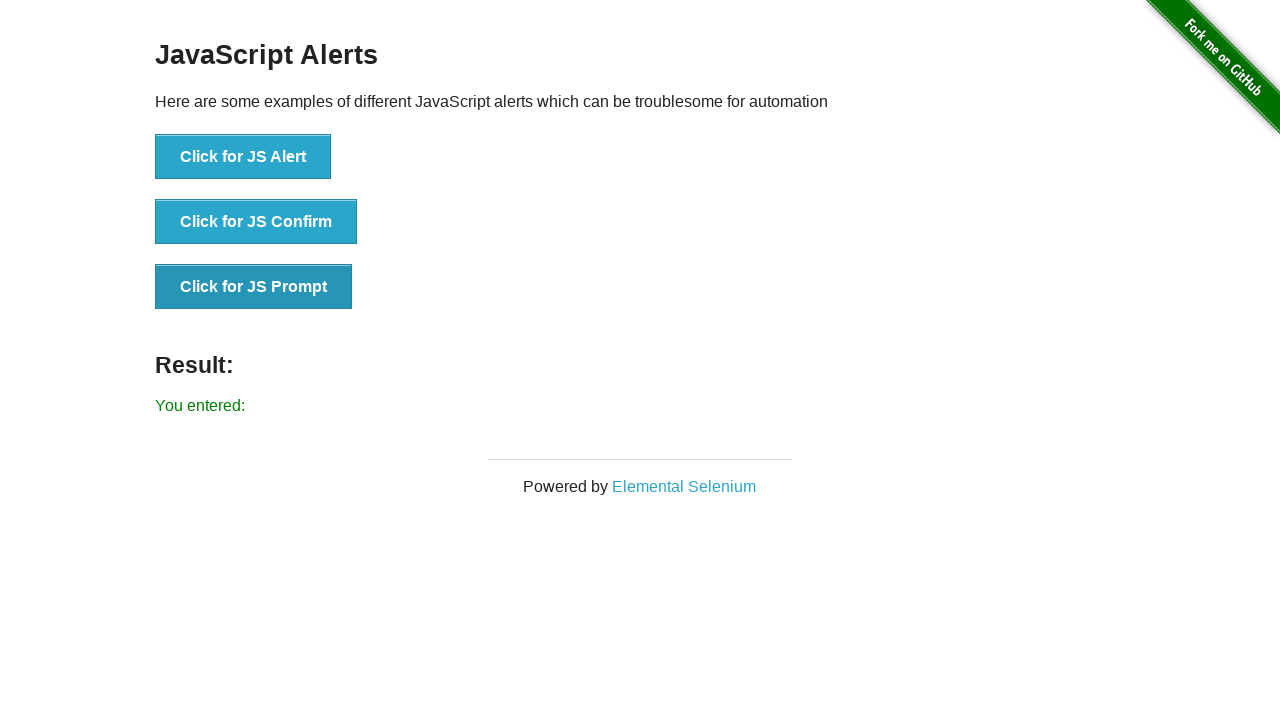

Result message element loaded after accepting prompt
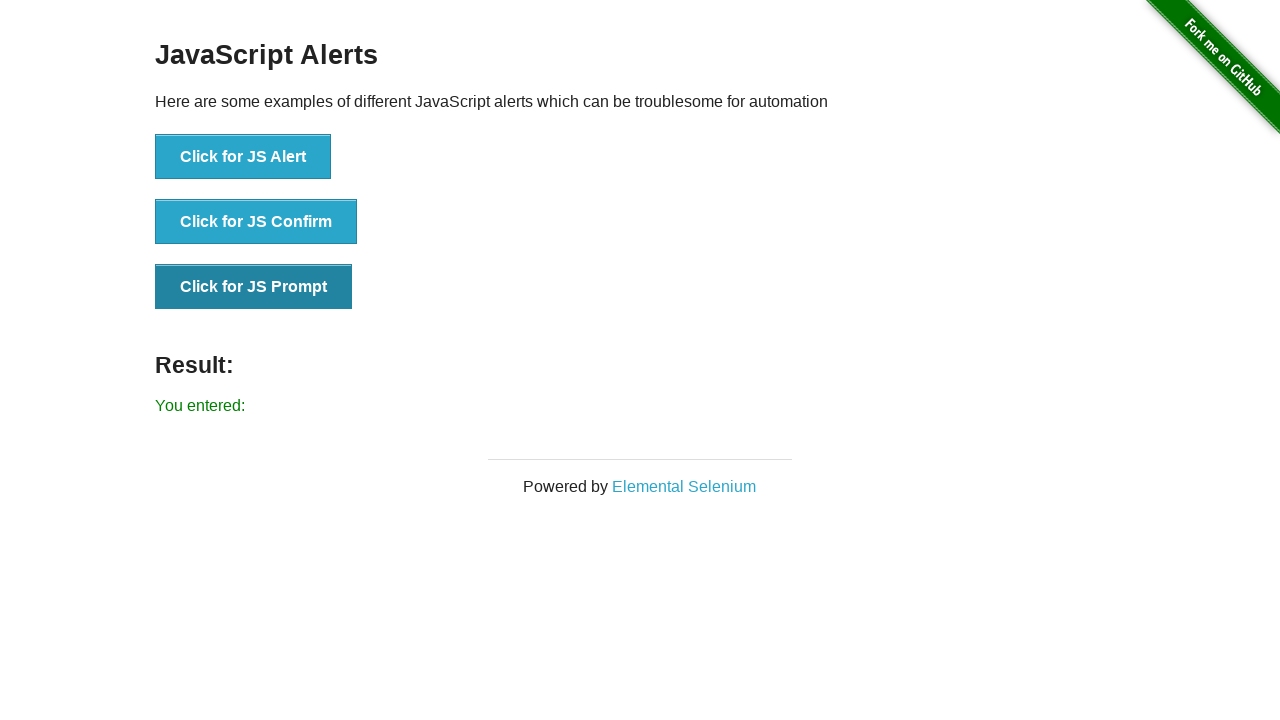

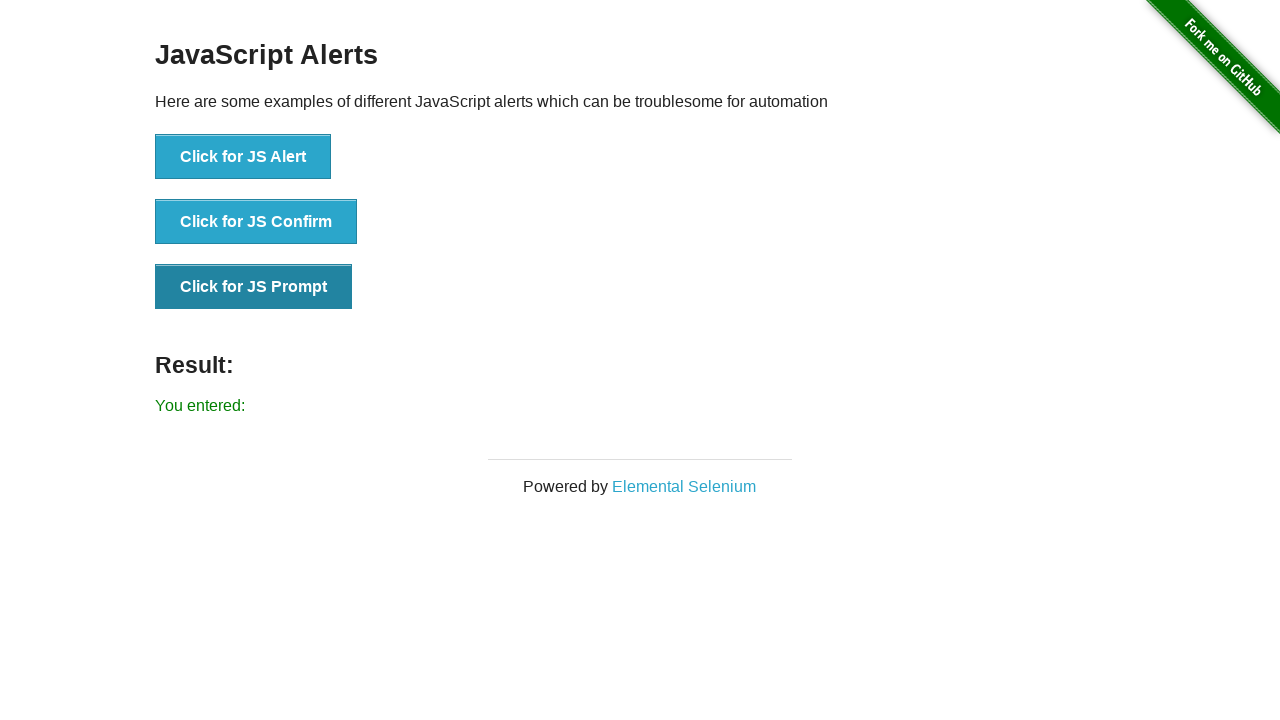